Tests registration form validation when confirmation email doesn't match the original email

Starting URL: https://alada.vn/tai-khoan/dang-ky.html

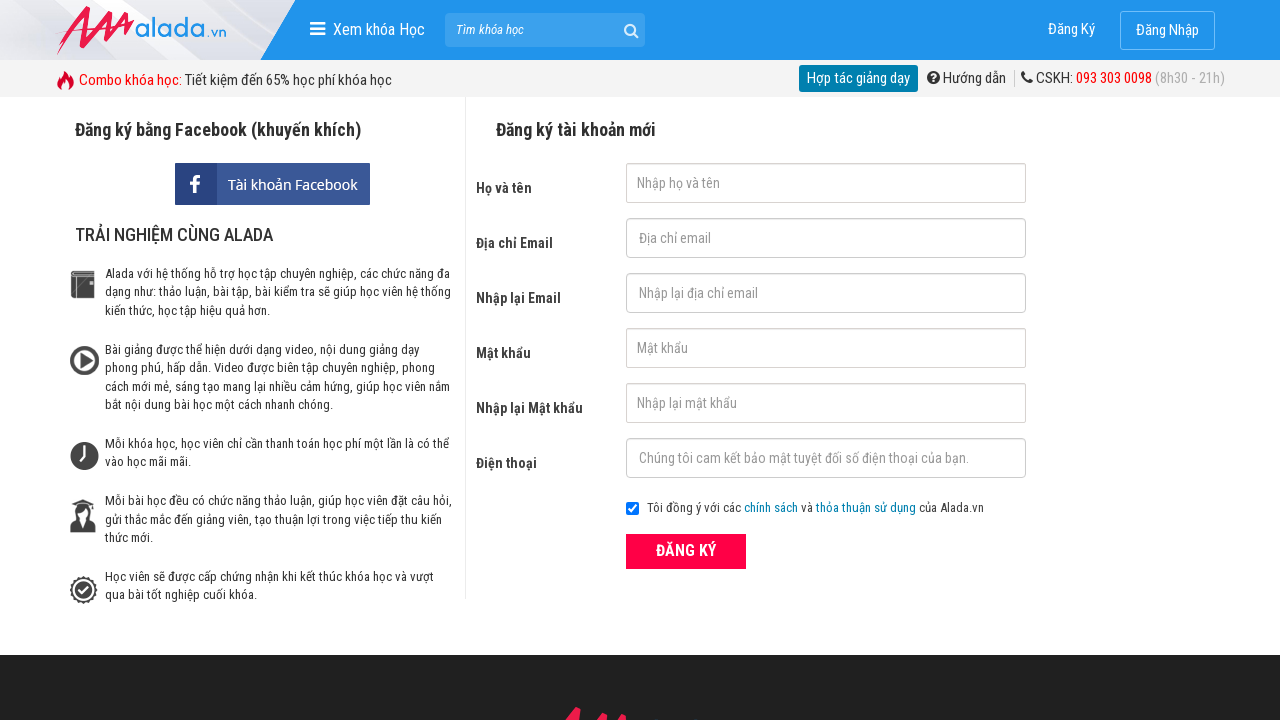

Navigated to registration page
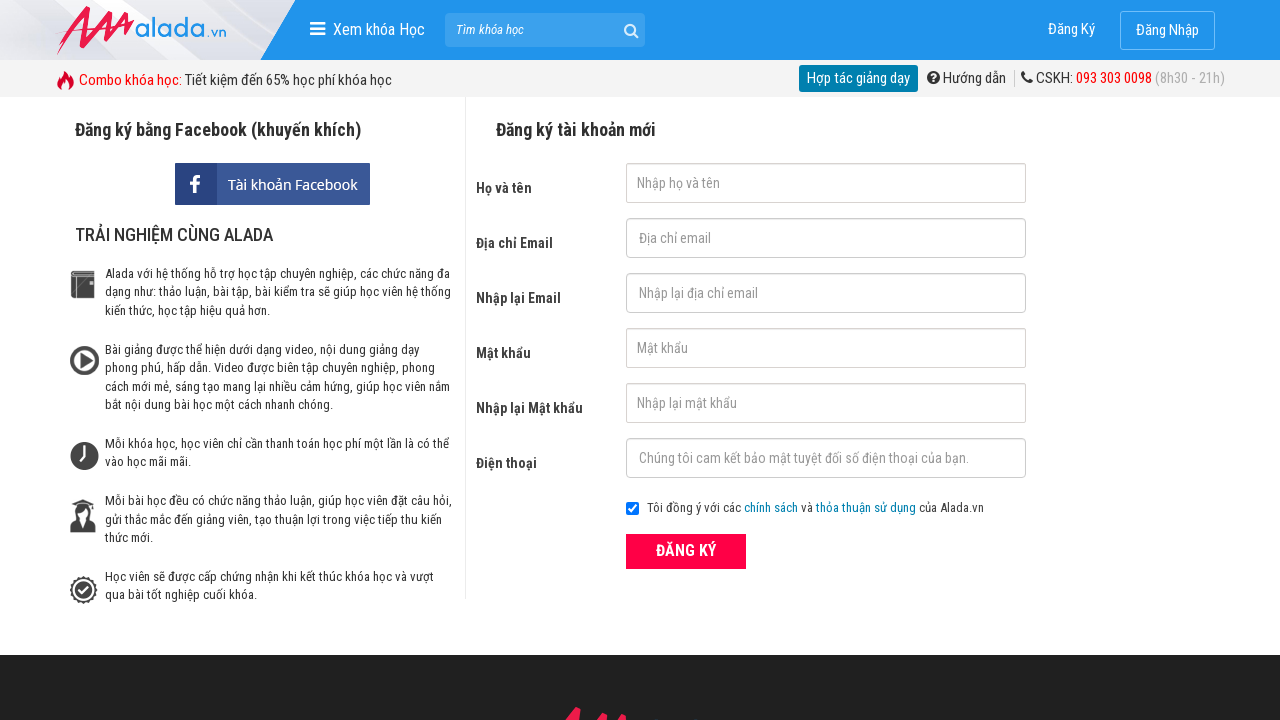

Filled name field with 'John Wick' on #txtFirstname
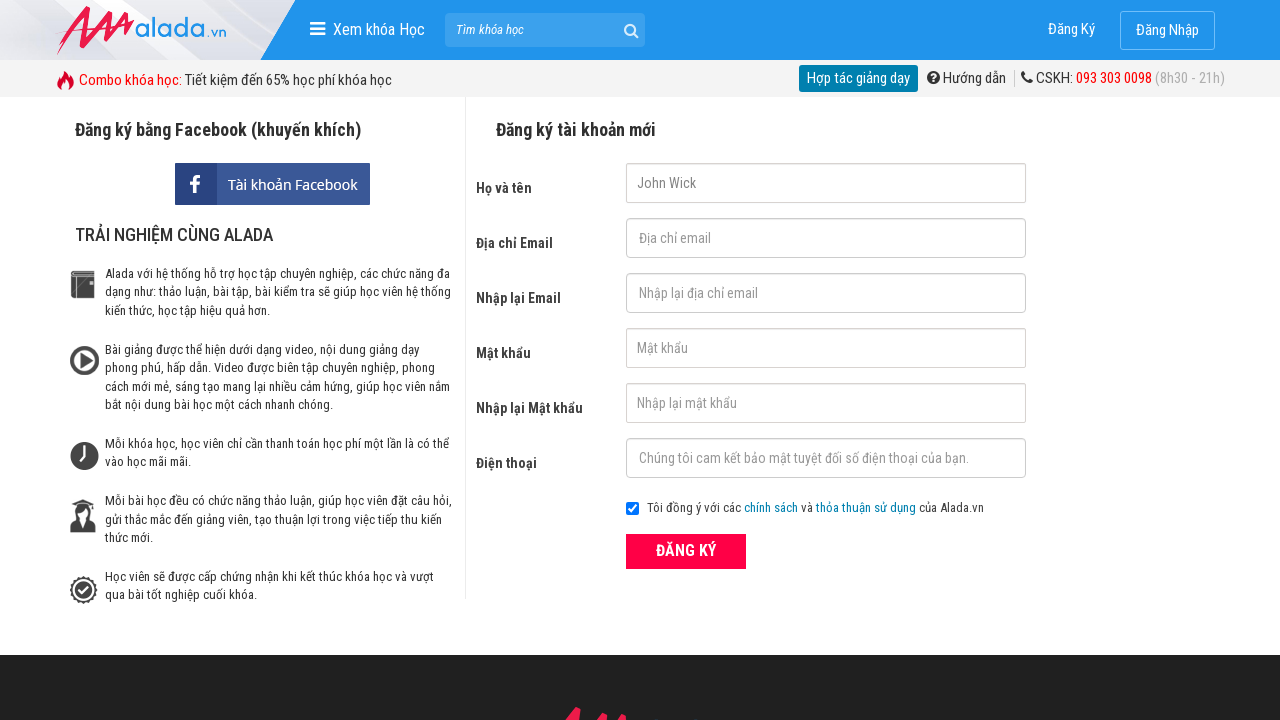

Filled email field with 'automation@gmail.net' on #txtEmail
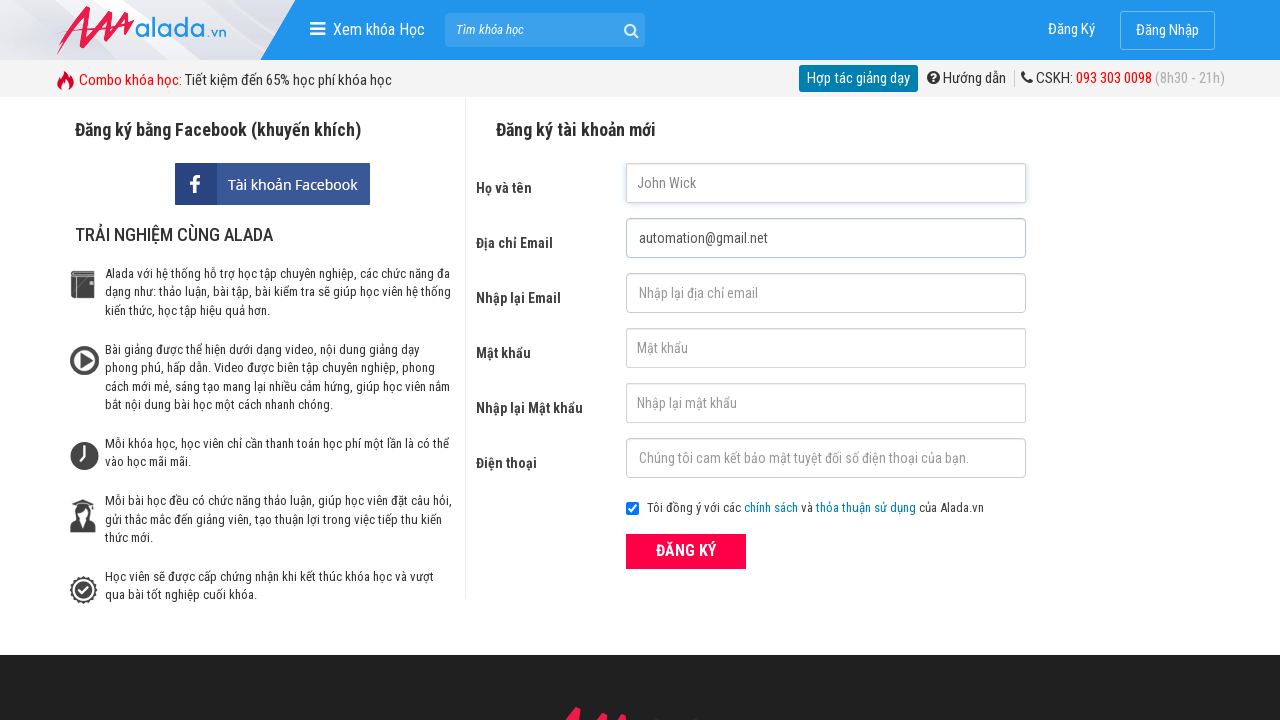

Filled confirm email field with mismatched email 'automation@gmai.com' on #txtCEmail
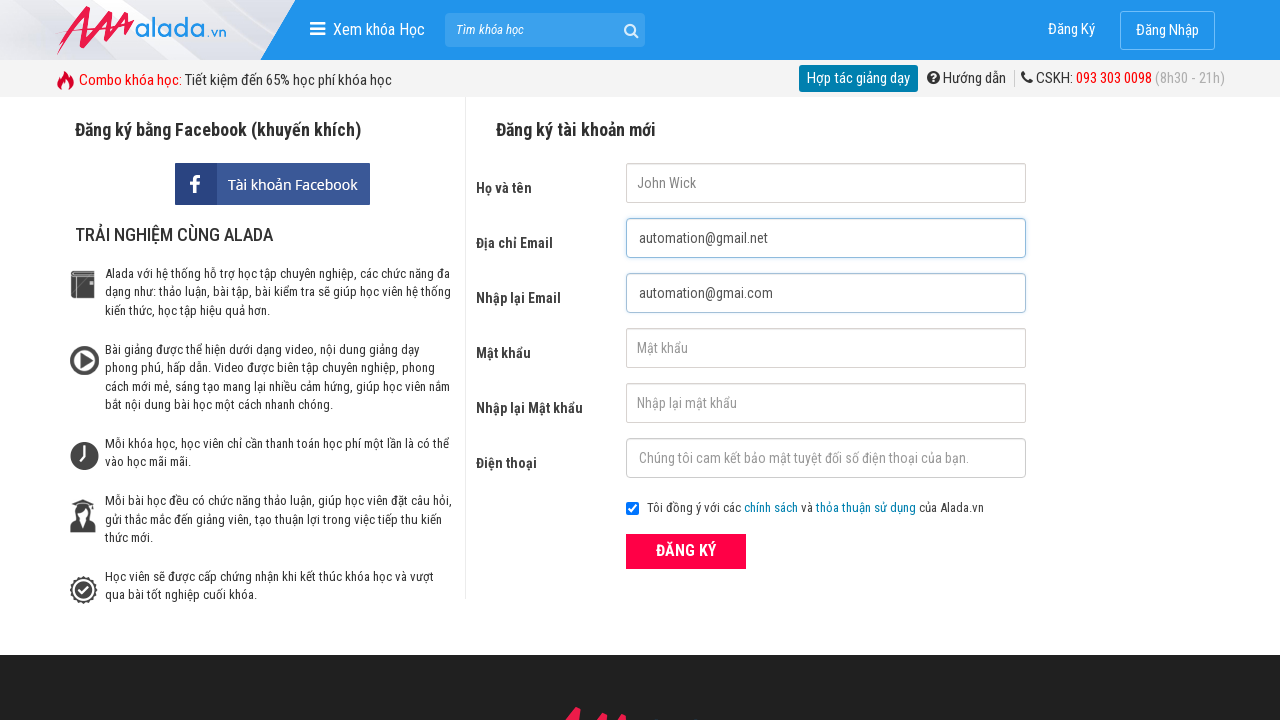

Filled password field with '123456' on #txtPassword
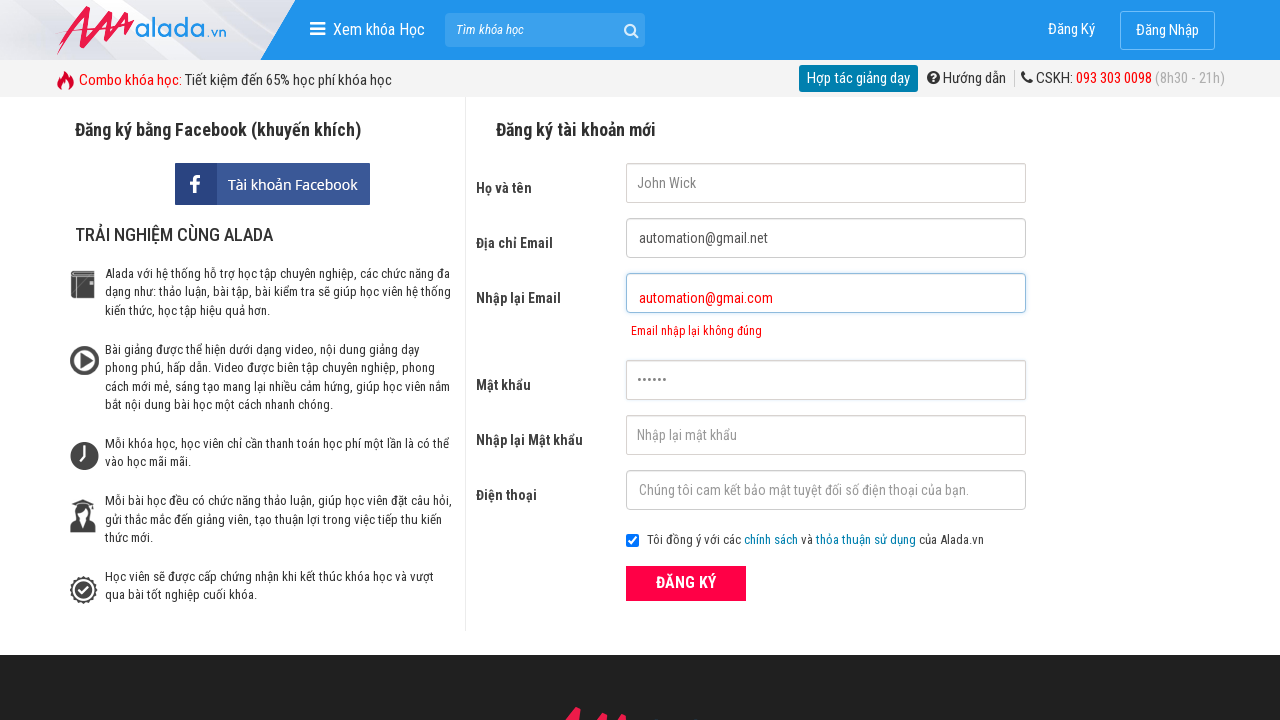

Filled confirm password field with '123456' on #txtCPassword
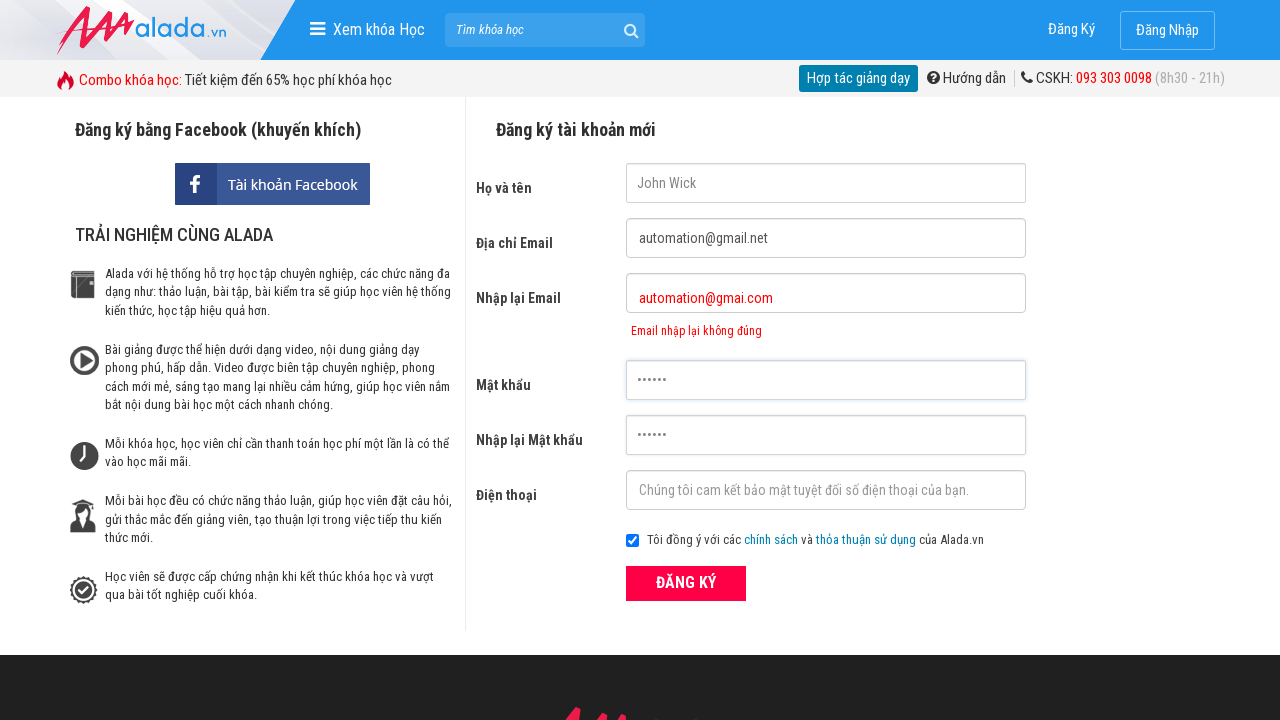

Filled phone number field with '0987666555' on #txtPhone
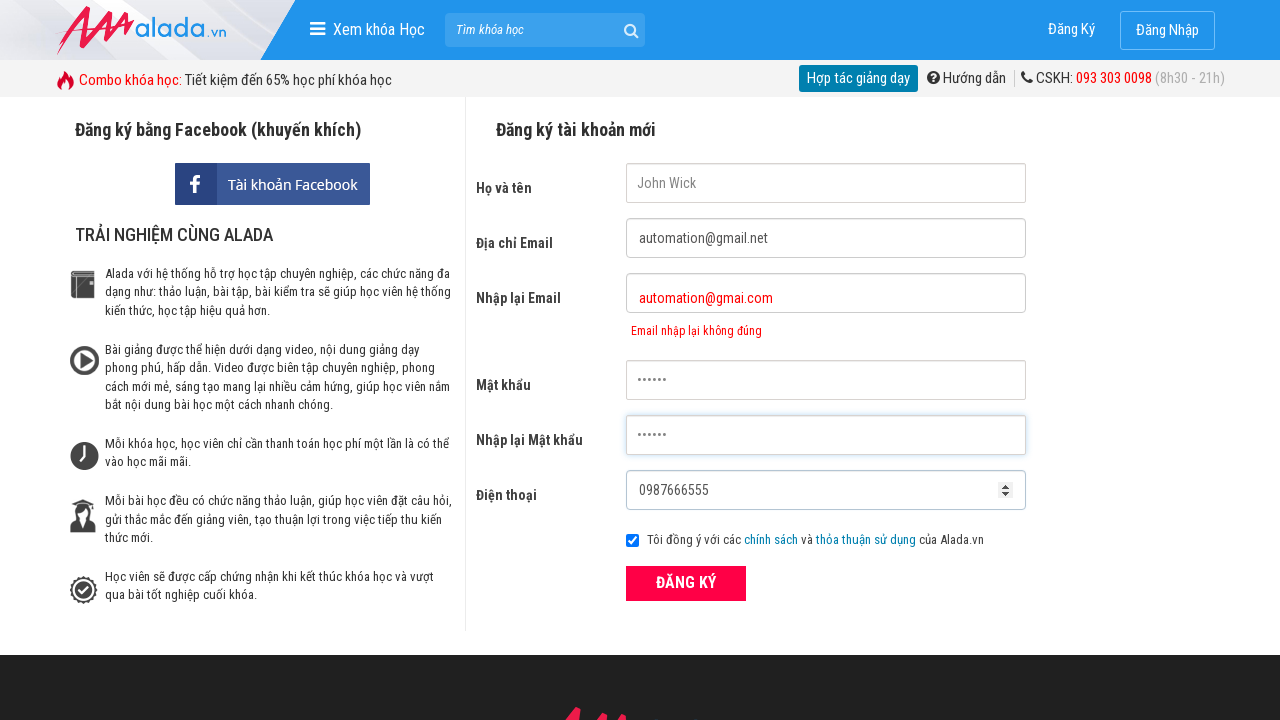

Clicked register button to submit form at (686, 583) on xpath=//form[@id='frmLogin']//button
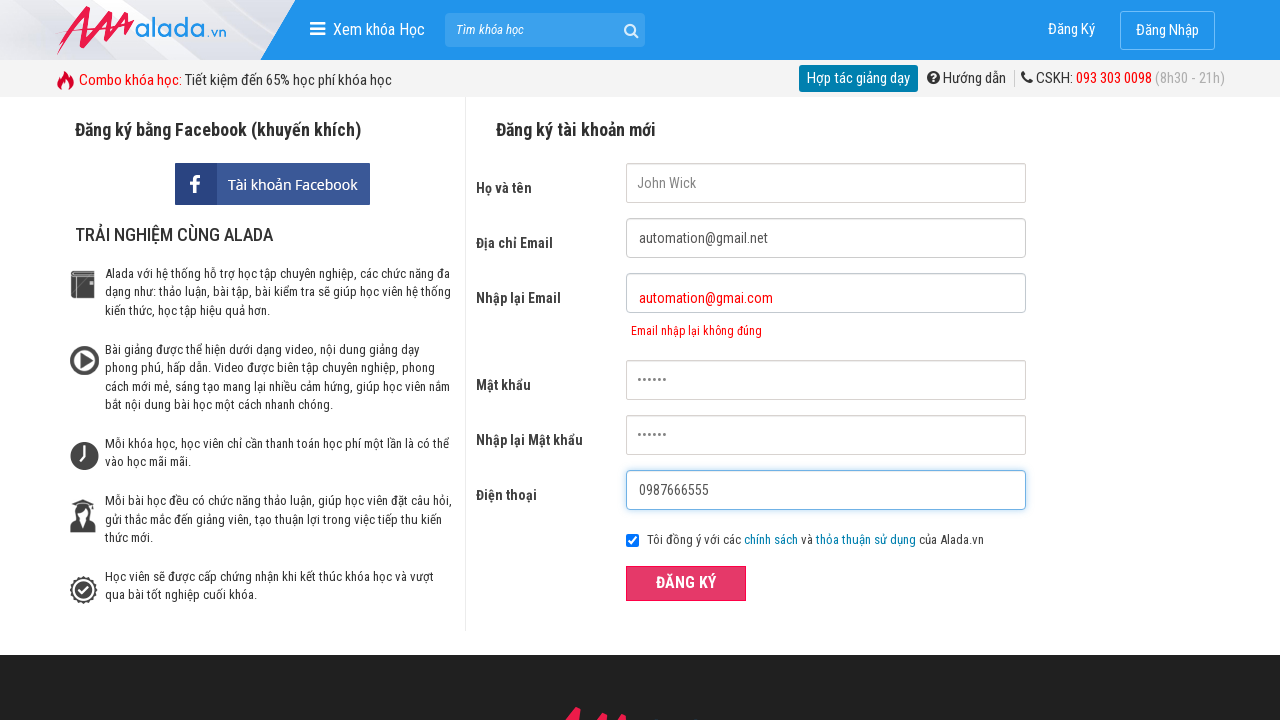

Confirm email error message appeared, validating mismatched email detection
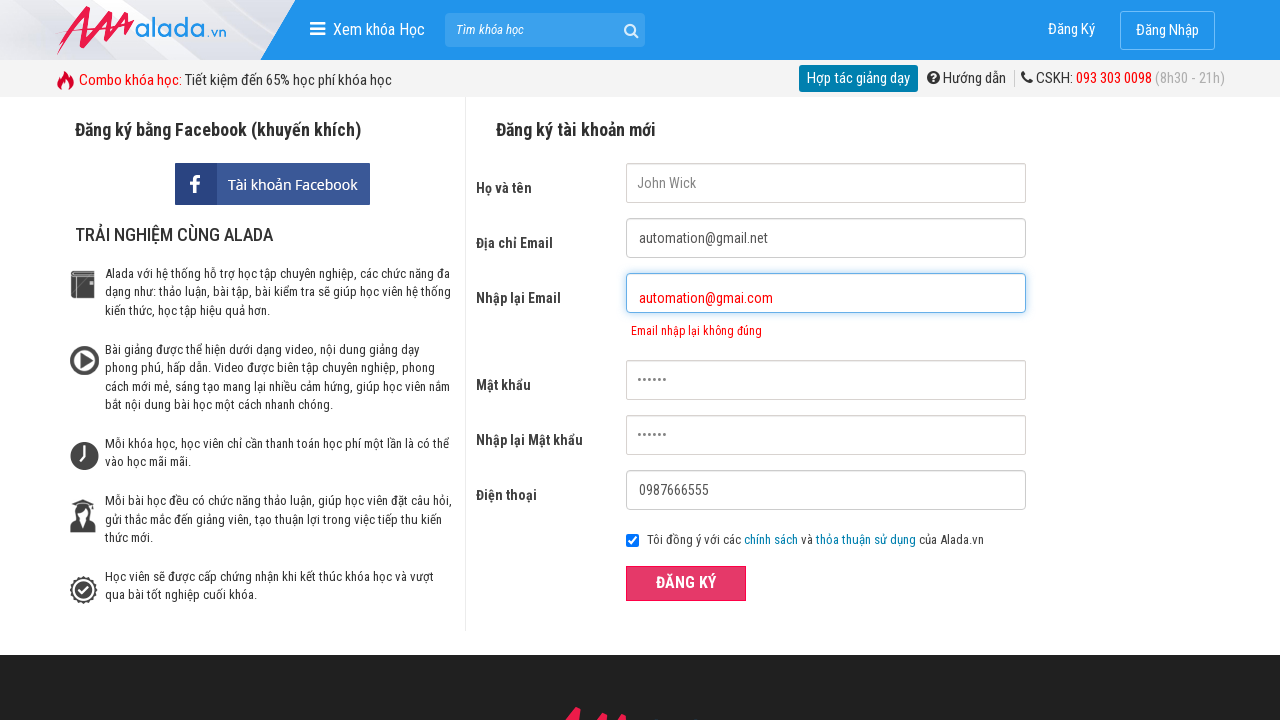

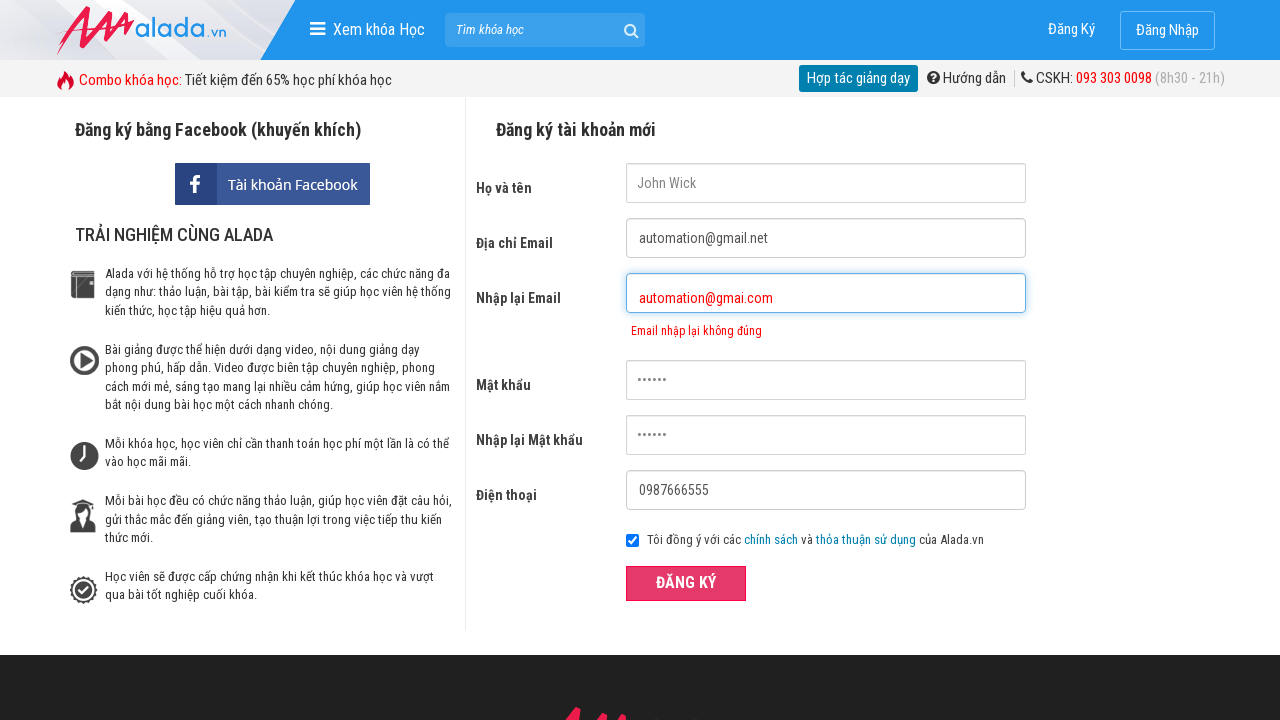